Tests radio button functionality by clicking a radio button and verifying it becomes selected

Starting URL: https://rahulshettyacademy.com/AutomationPractice/

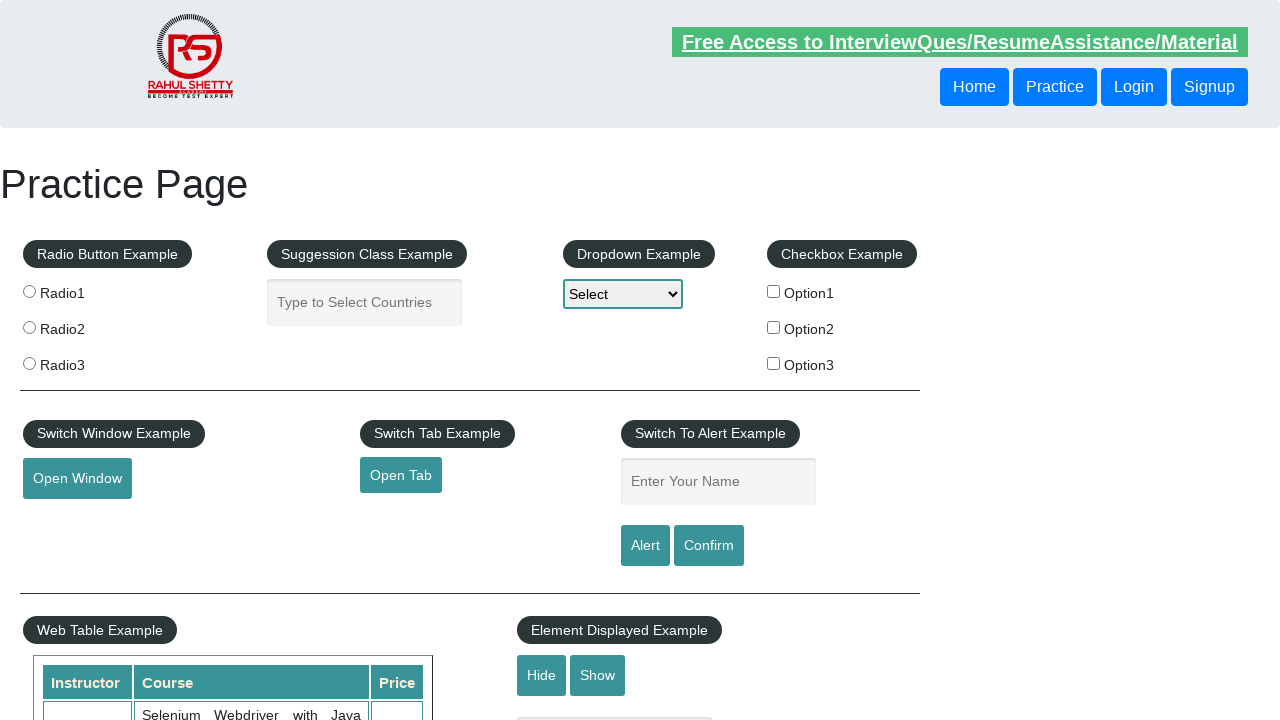

Clicked radio button 1 at (29, 291) on input[value='radio1']
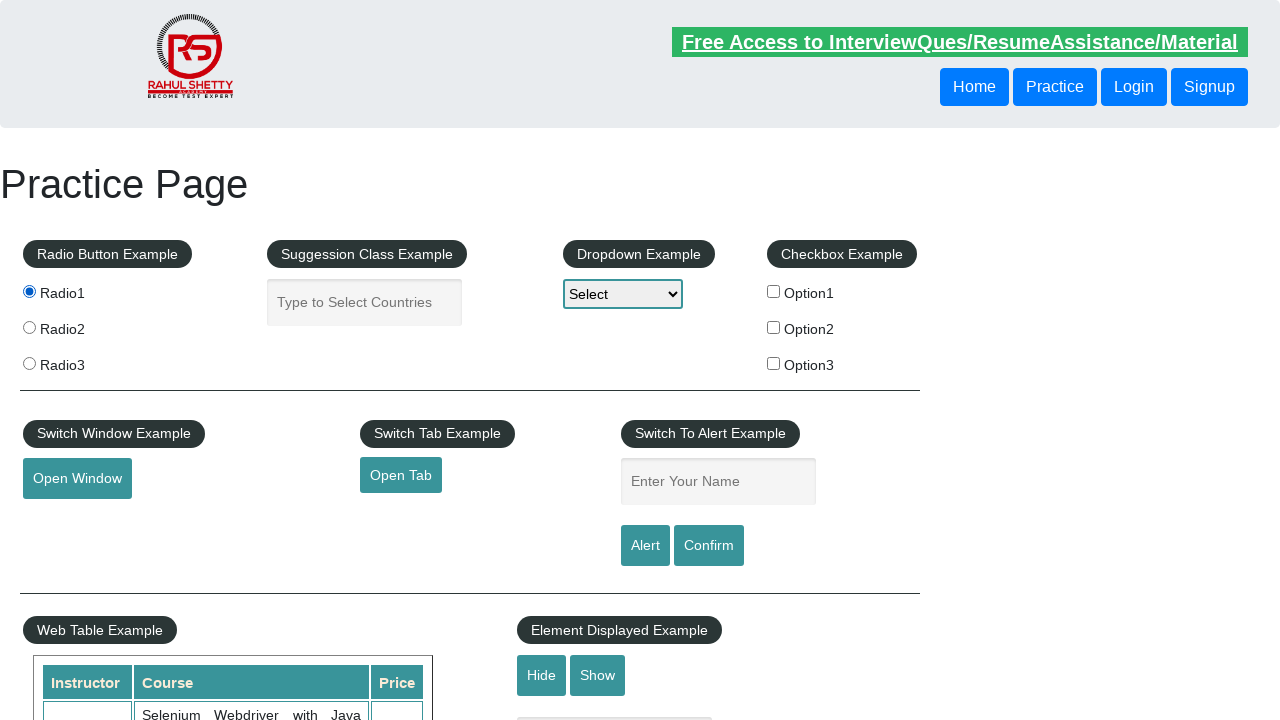

Verified radio button 1 is selected
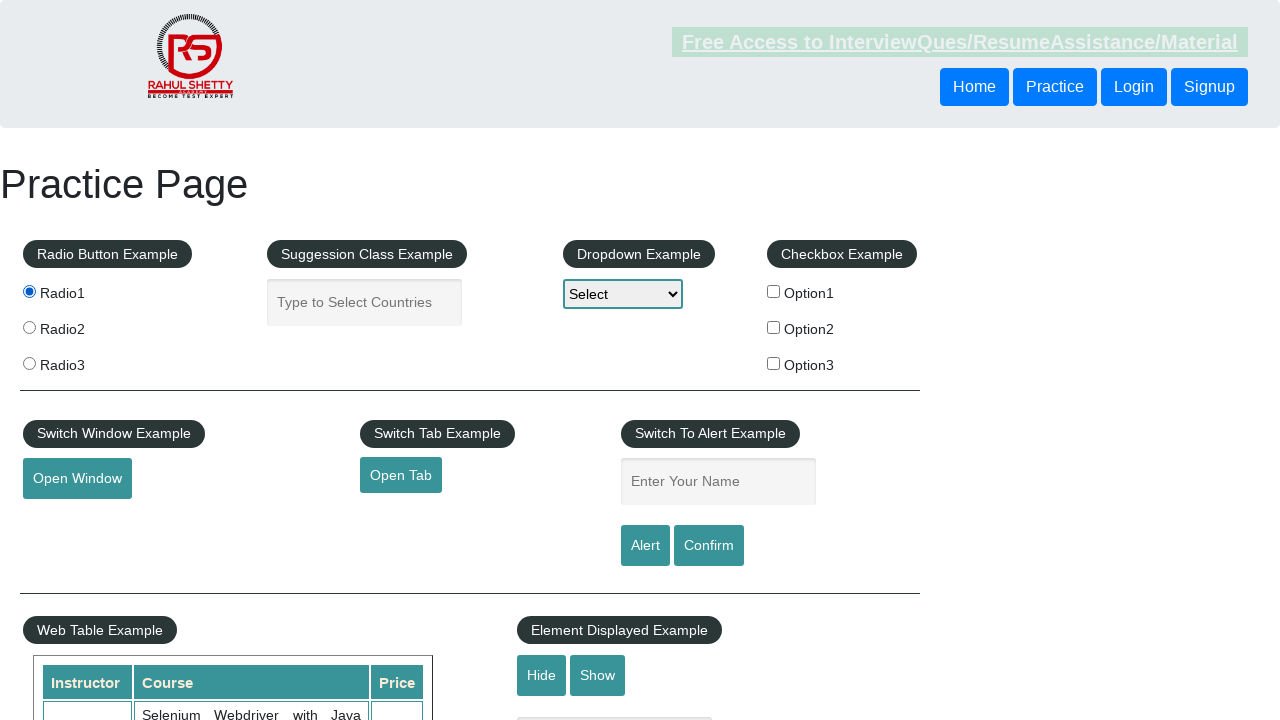

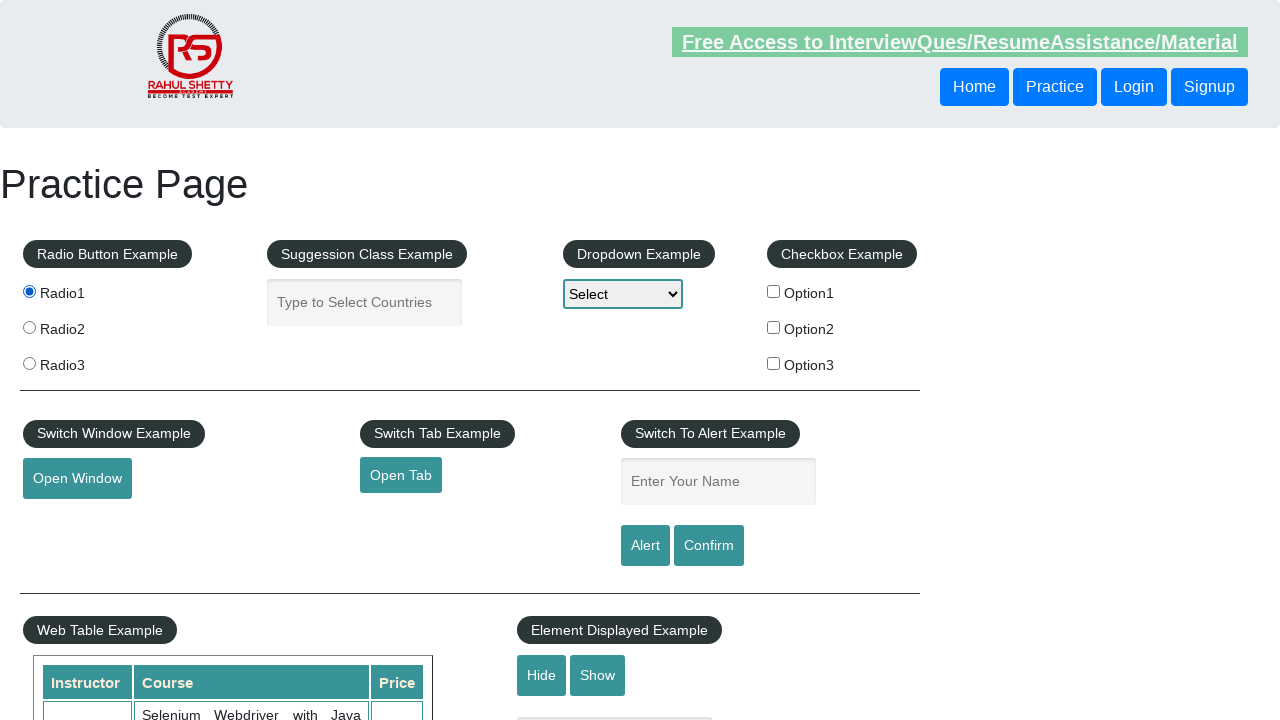